Tests drag and drop functionality by dragging a source element and dropping it onto a target element within an iframe

Starting URL: https://jqueryui.com/droppable/

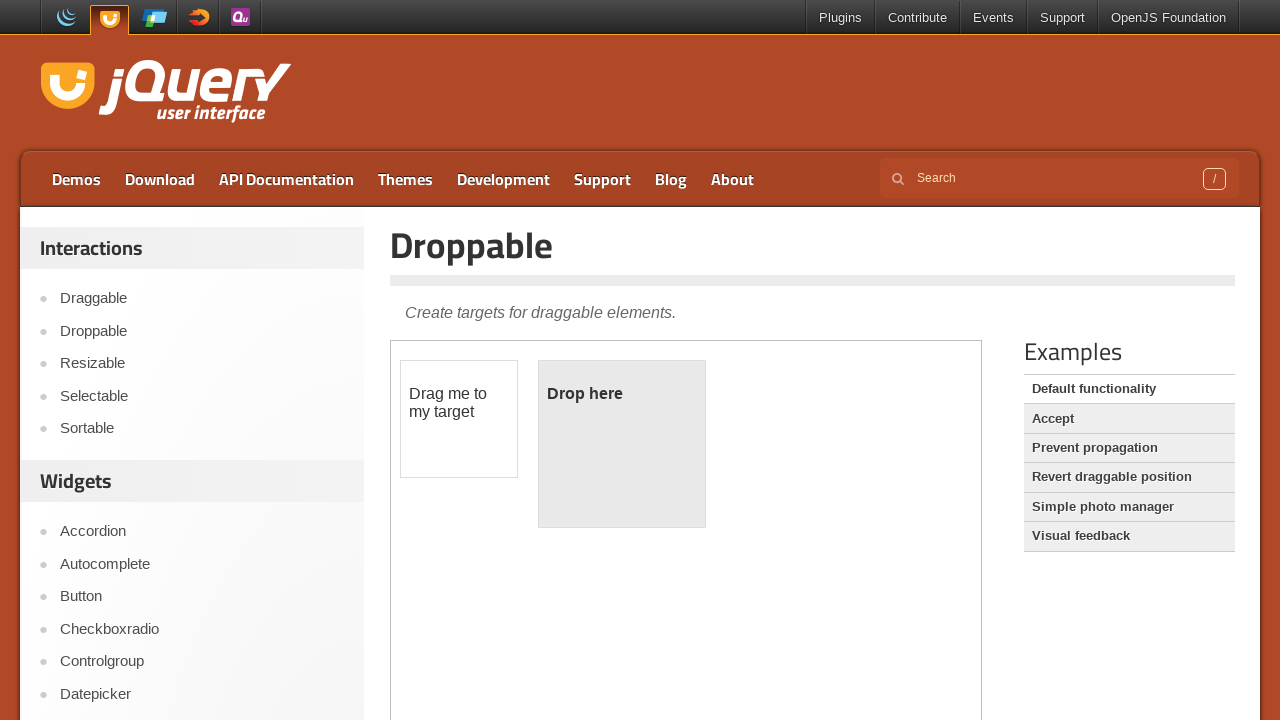

Located iframe containing drag-drop elements
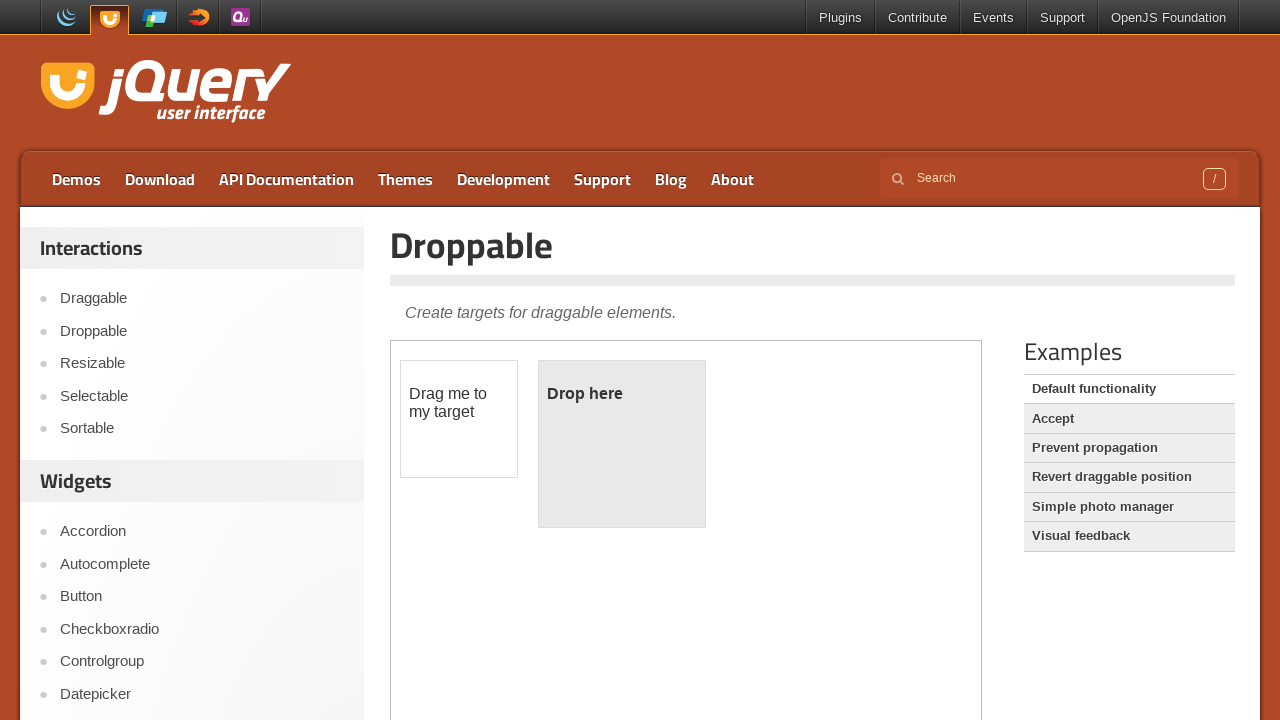

Located draggable source element
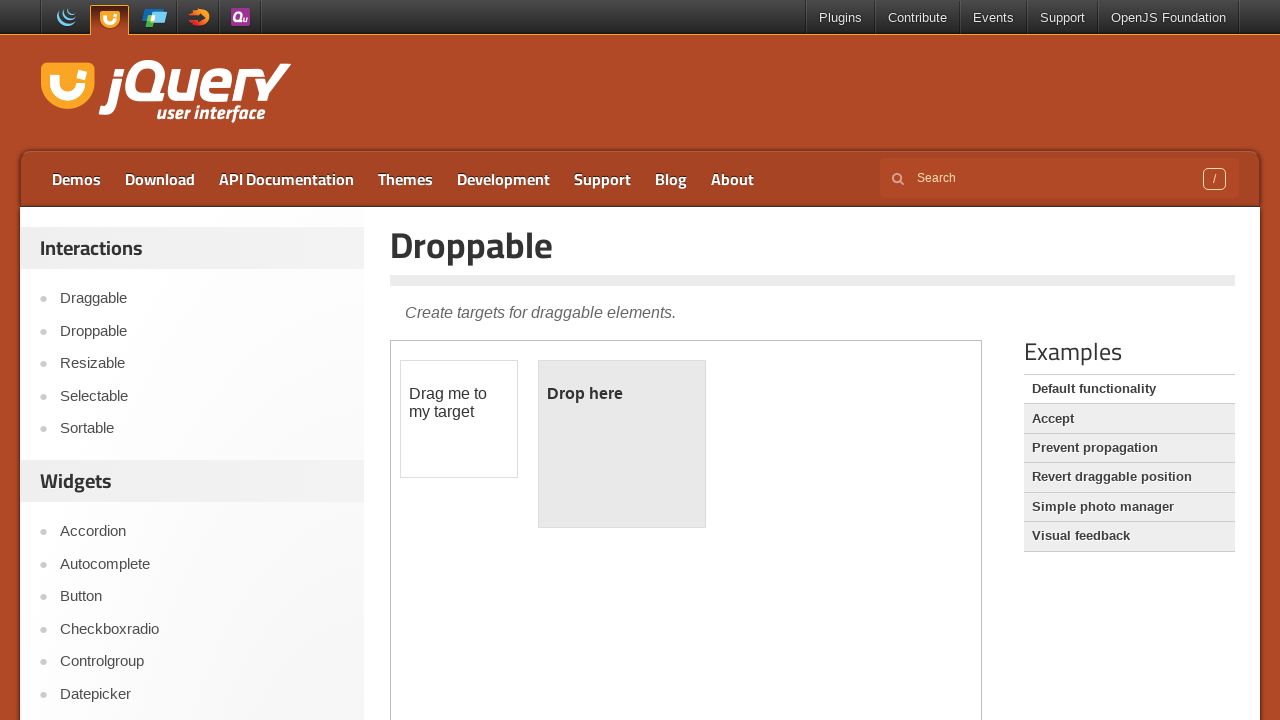

Located droppable target element
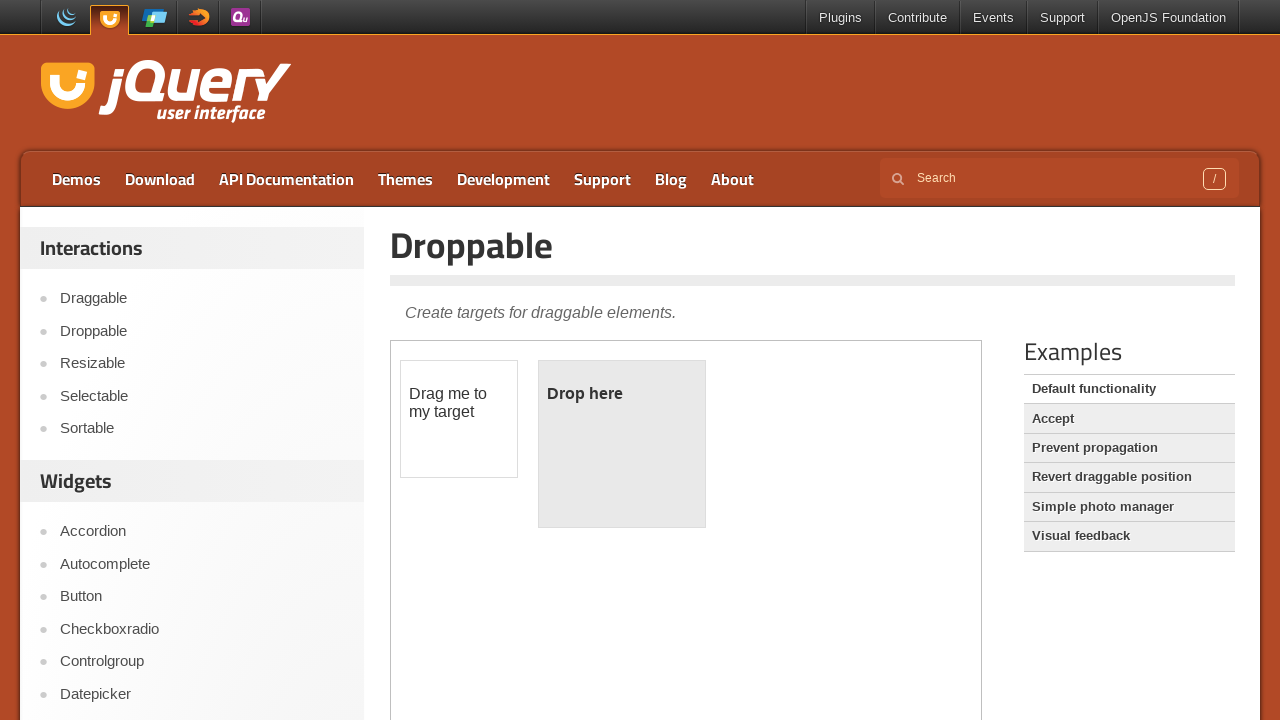

Dragged source element and dropped it onto target element at (622, 444)
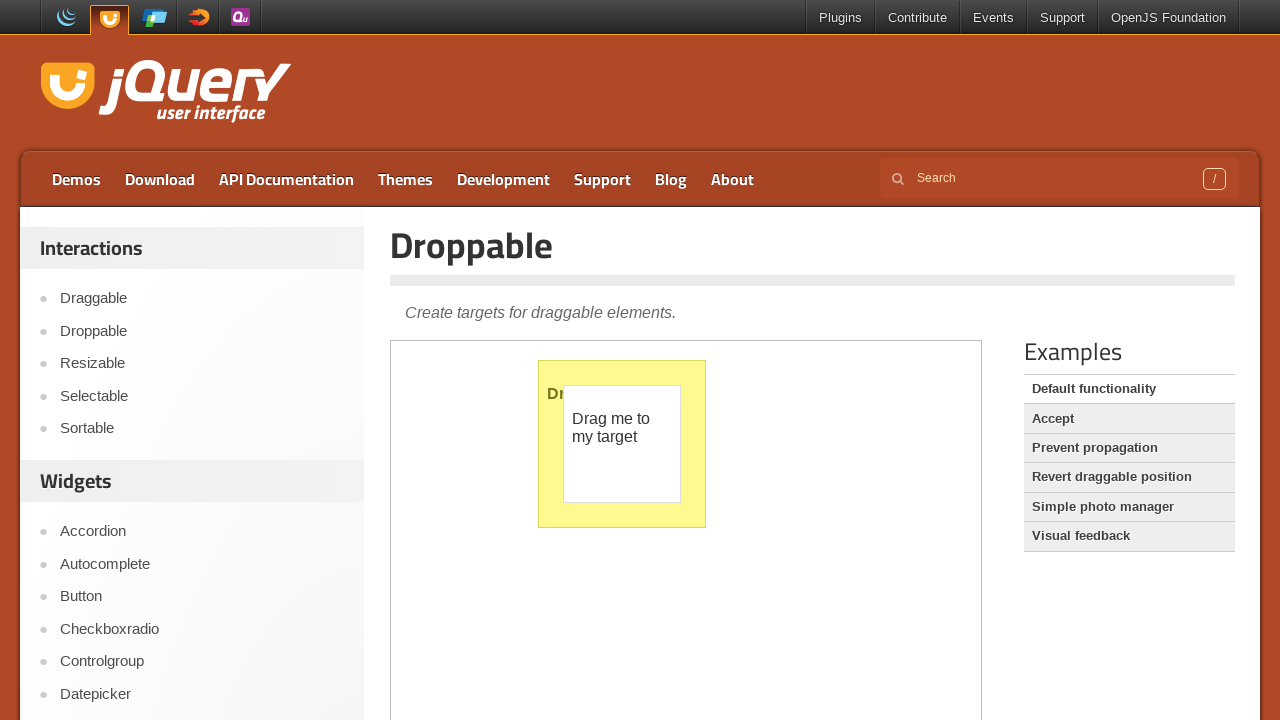

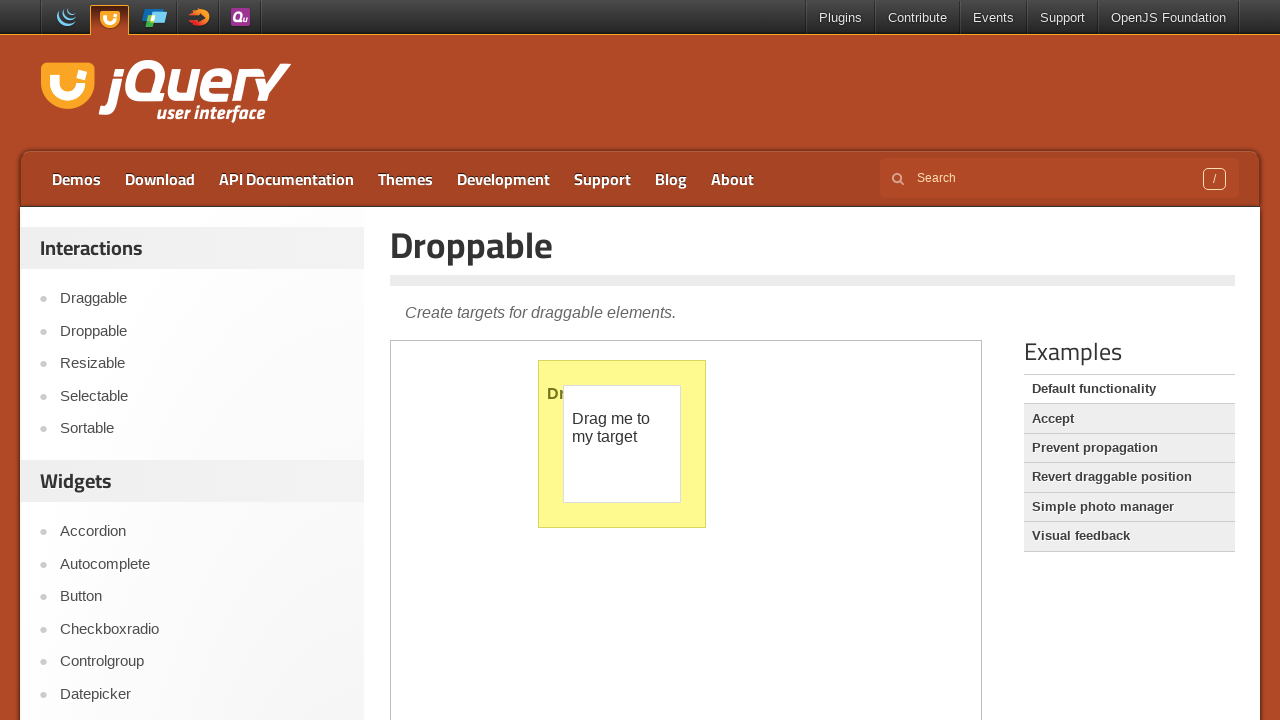